Navigates to the Selenium homepage with mobile viewport dimensions (344x882) and verifies the page title

Starting URL: https://www.selenium.dev/

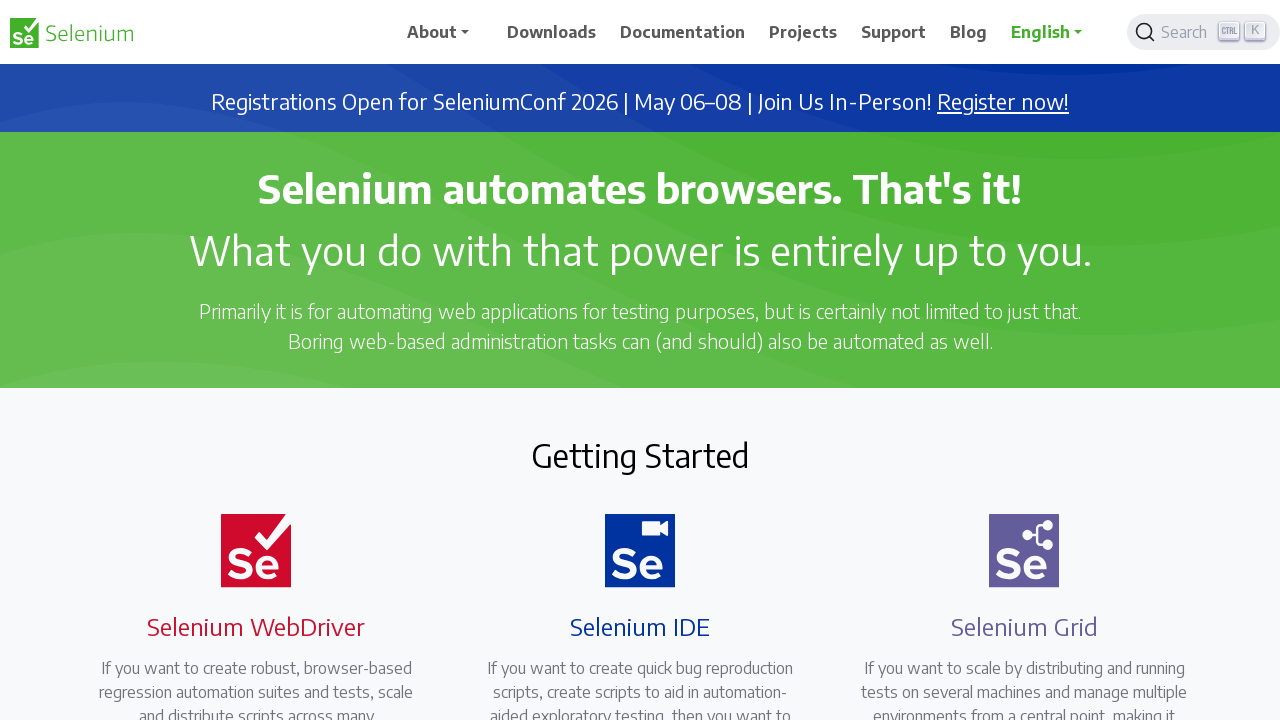

Set mobile viewport to 344x882 (portrait orientation)
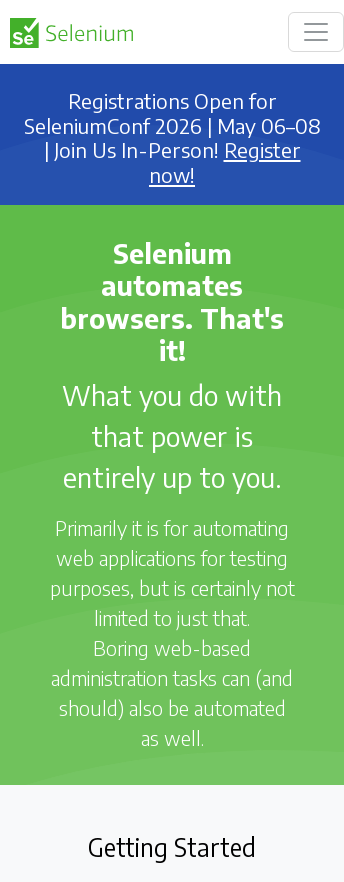

Page DOM content loaded
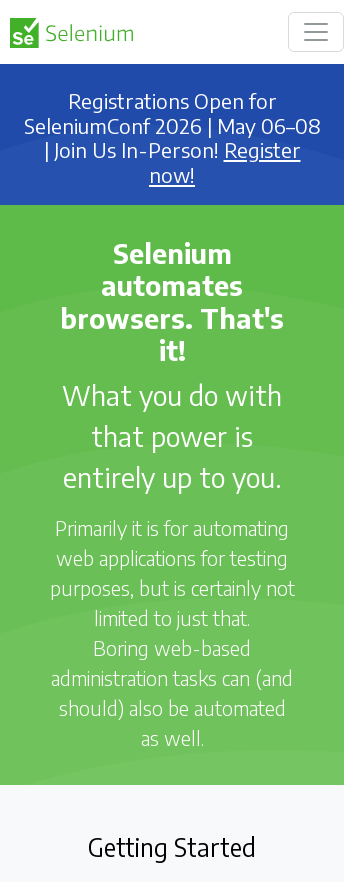

Verified page title is 'Selenium'
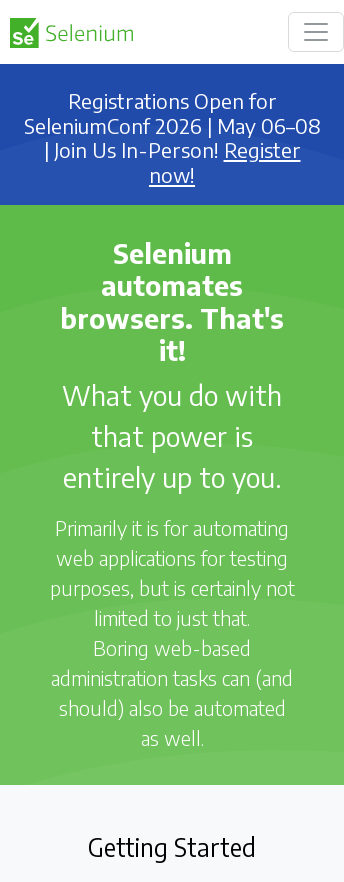

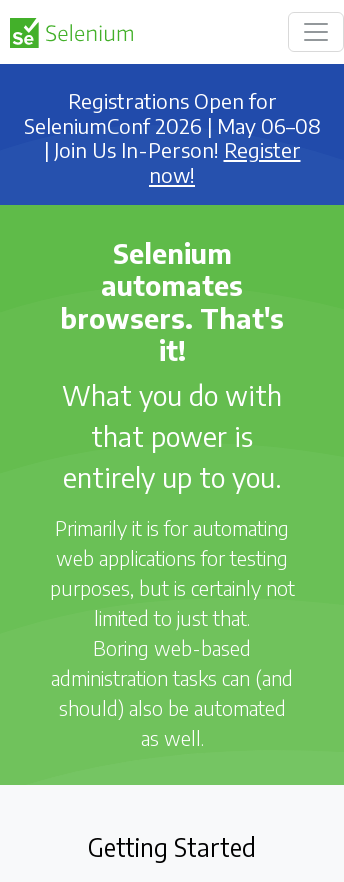